Automates gameplay of the Entanglement puzzle game by disabling audio settings and providing methods to interact with game tiles through swapping, rotating, and placing actions

Starting URL: http://entanglement.gopherwoodstudios.com/

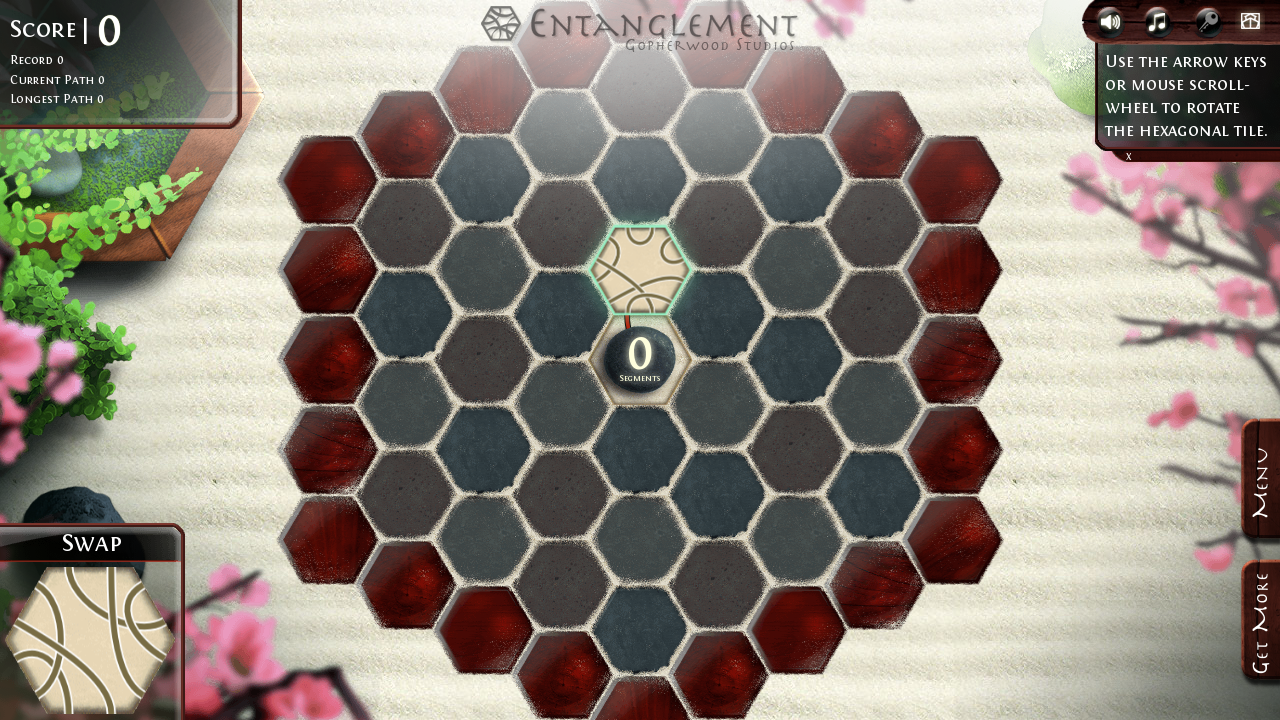

Main menu background disappeared
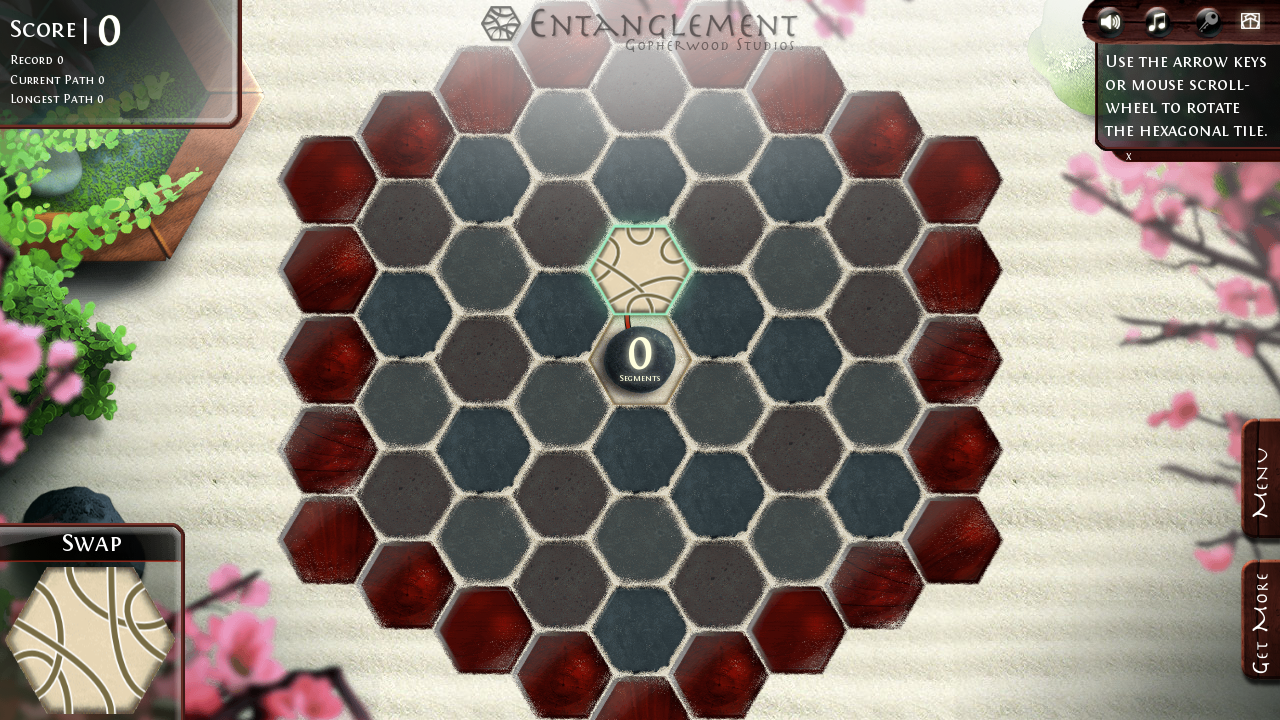

SFX on button became visible
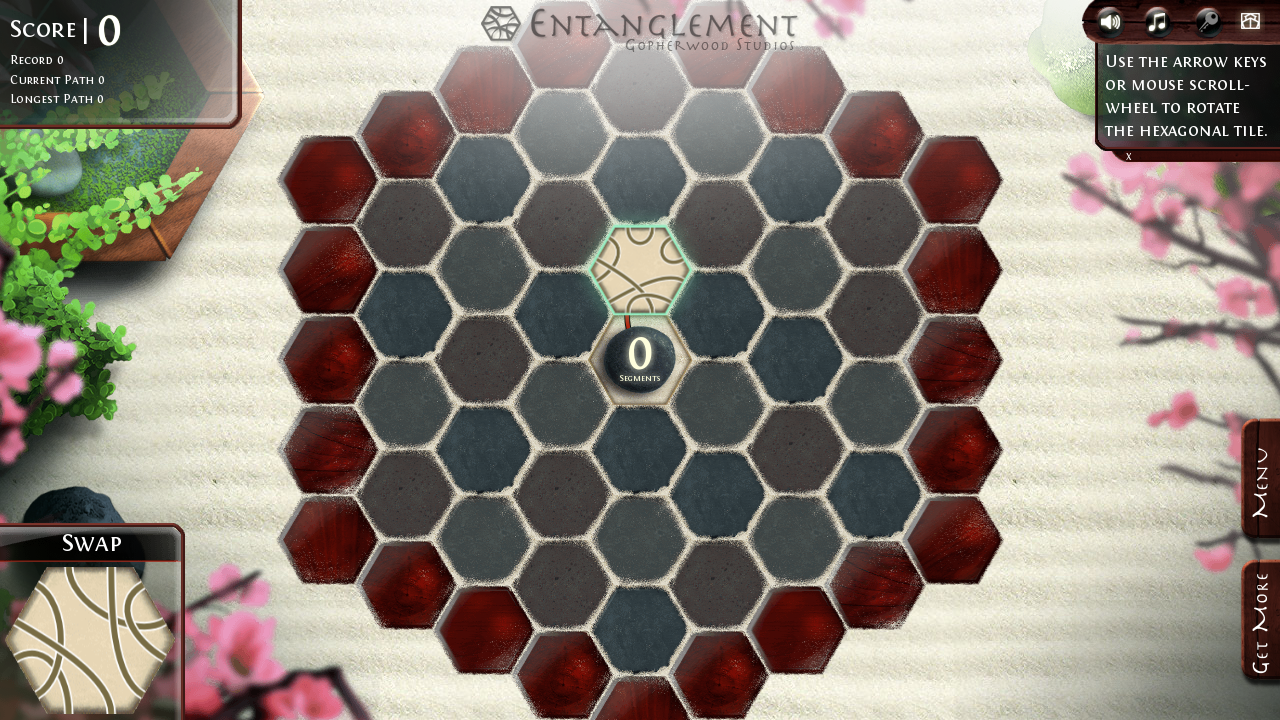

Clicked SFX button to disable sound effects at (1110, 22) on #sfx-button
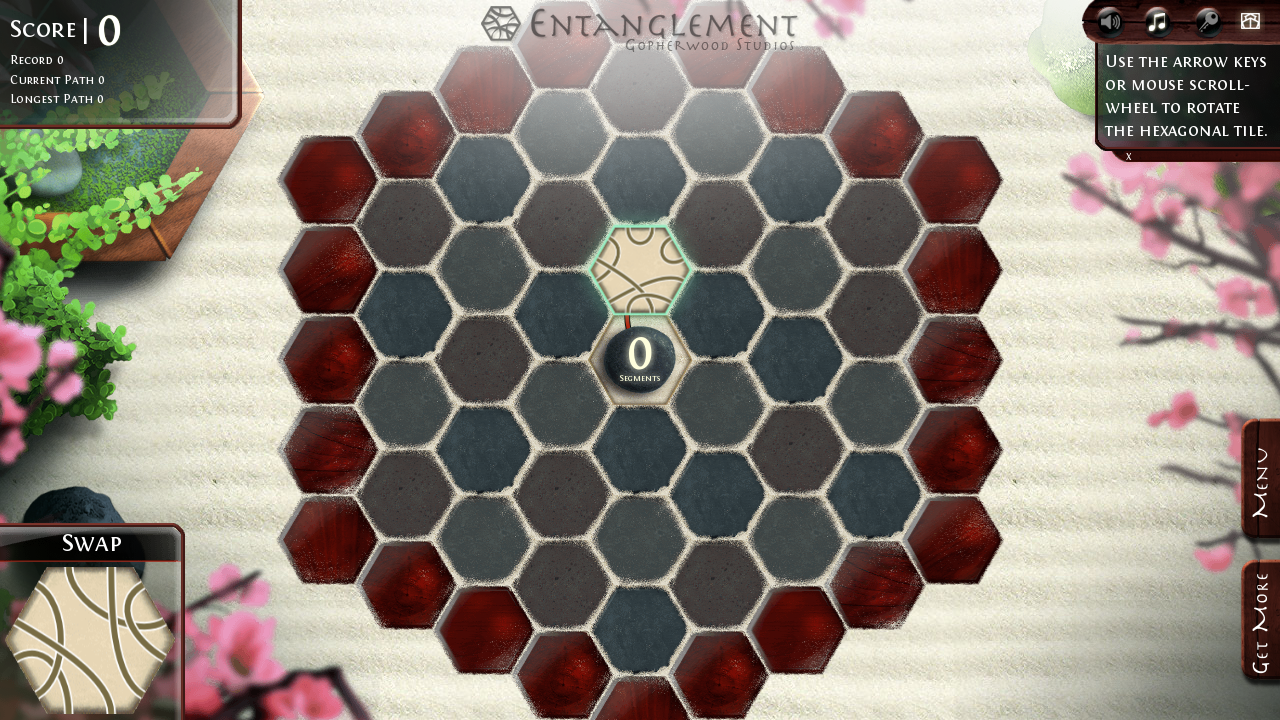

Music on button became visible
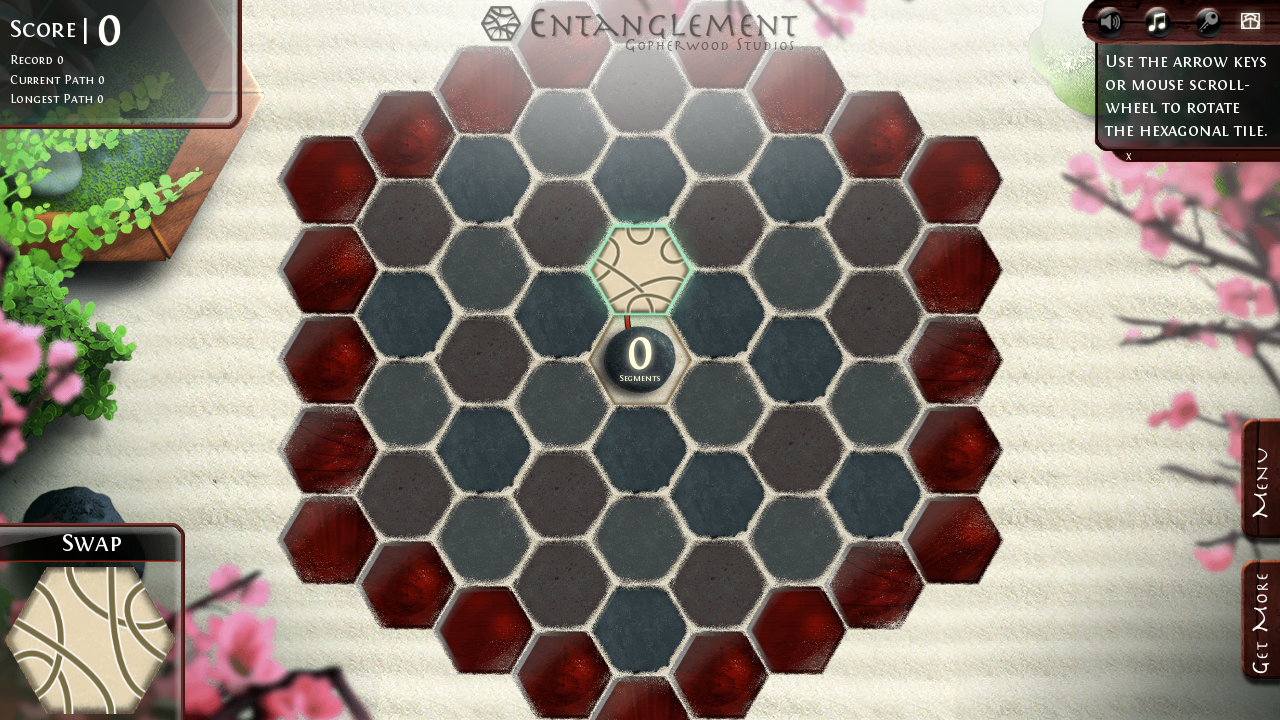

Clicked music button to disable music at (1158, 22) on #music-button
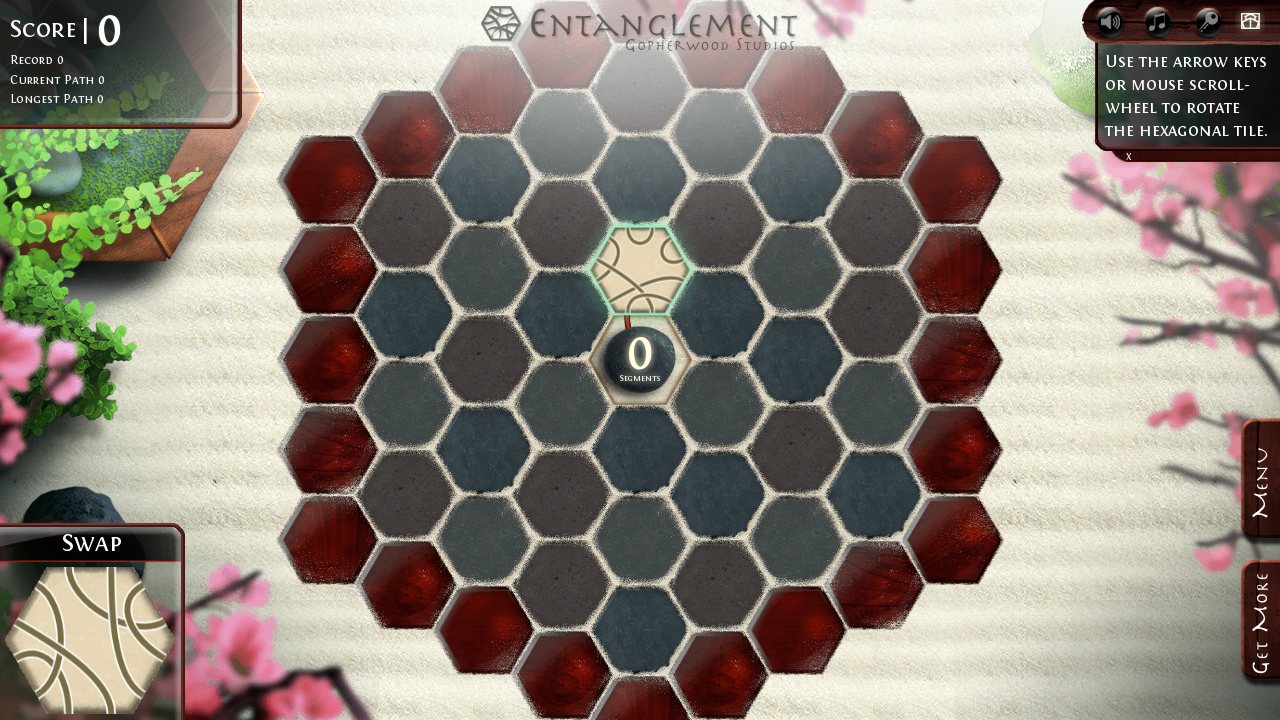

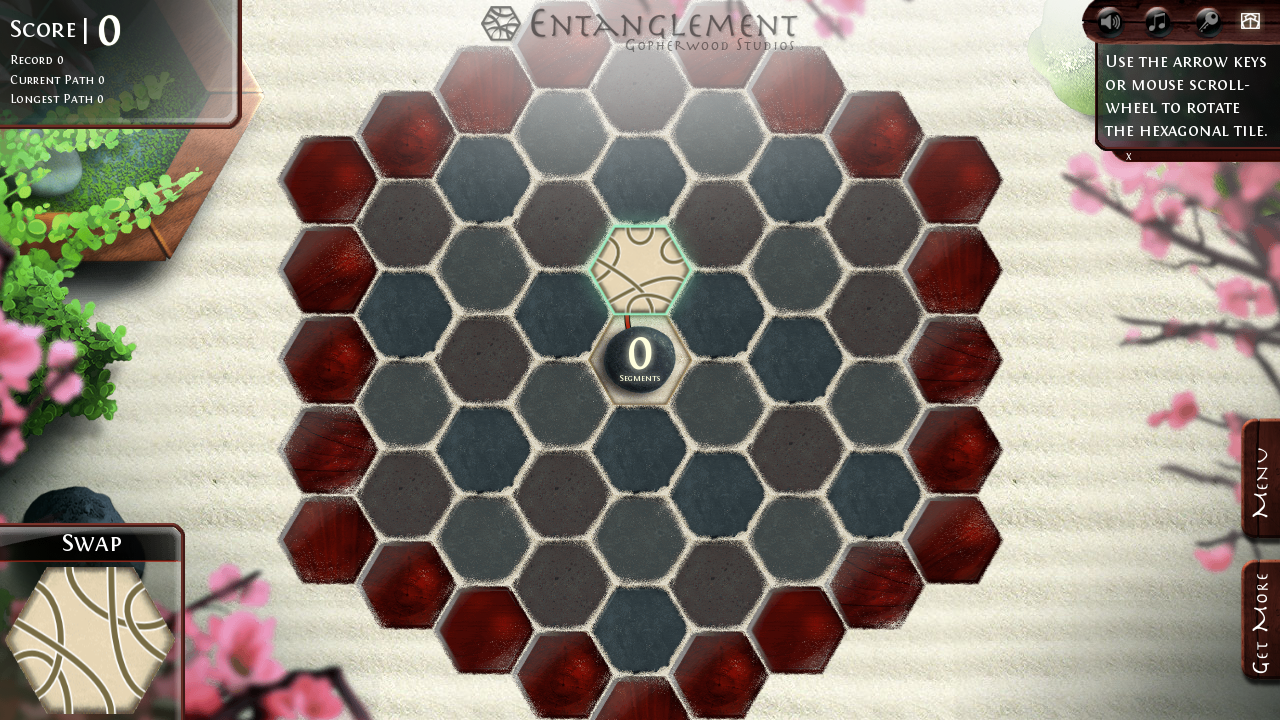